Tests a travel booking form by filling in the departure city (Mumbai) and destination city (Kochin) fields on a dummy website

Starting URL: https://automationbysqatools.blogspot.com/2021/05/dummy-website.html

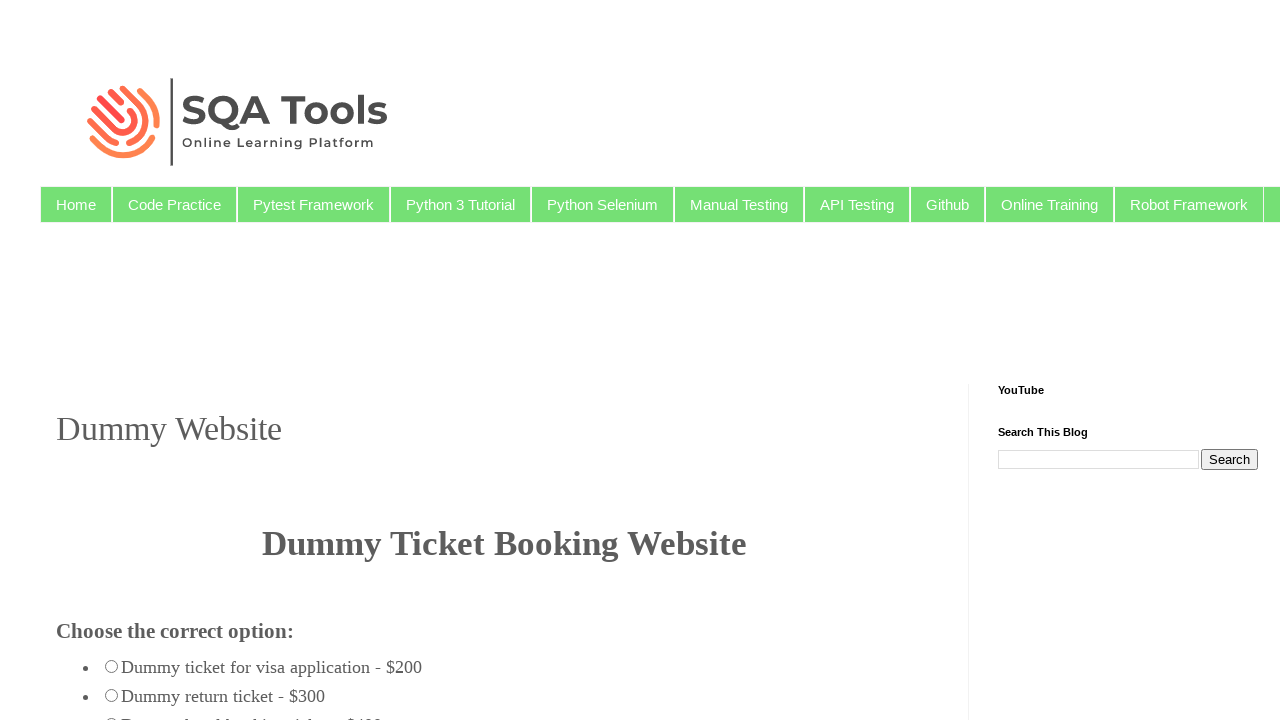

Filled departure city field with 'Mumbai' on #fromcity
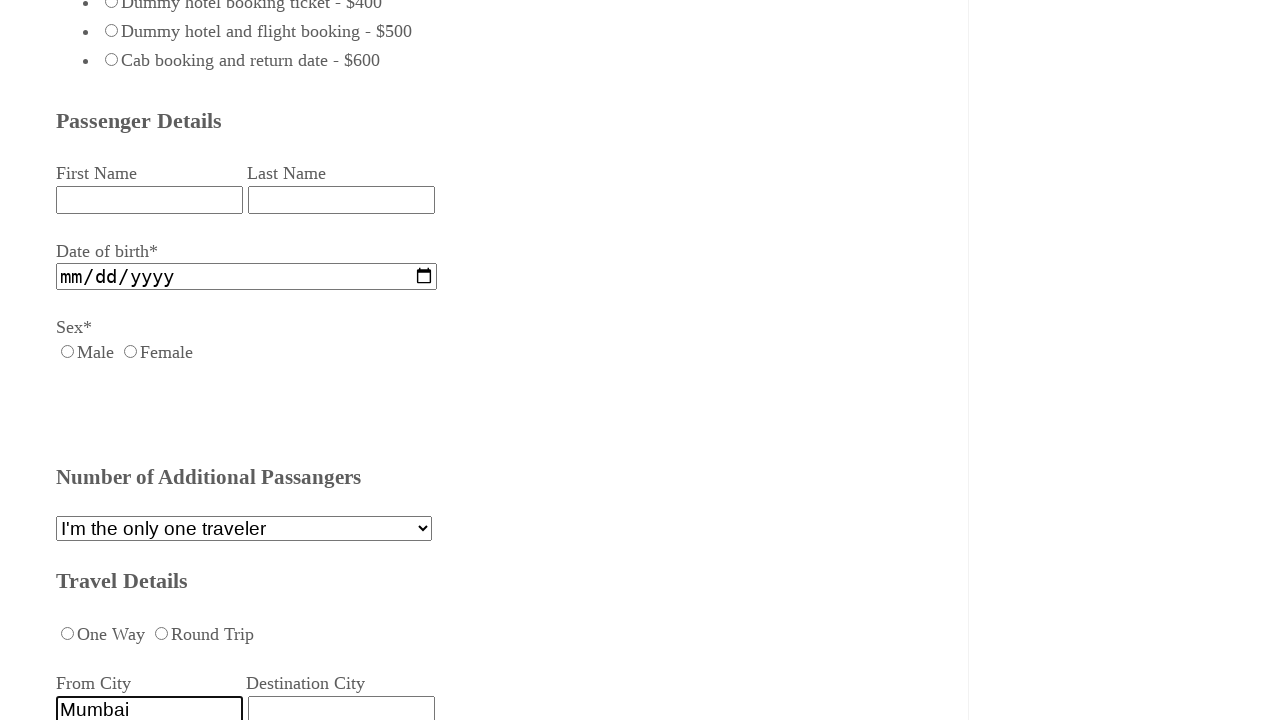

Filled destination city field with 'Kochin' on div>input#destcity
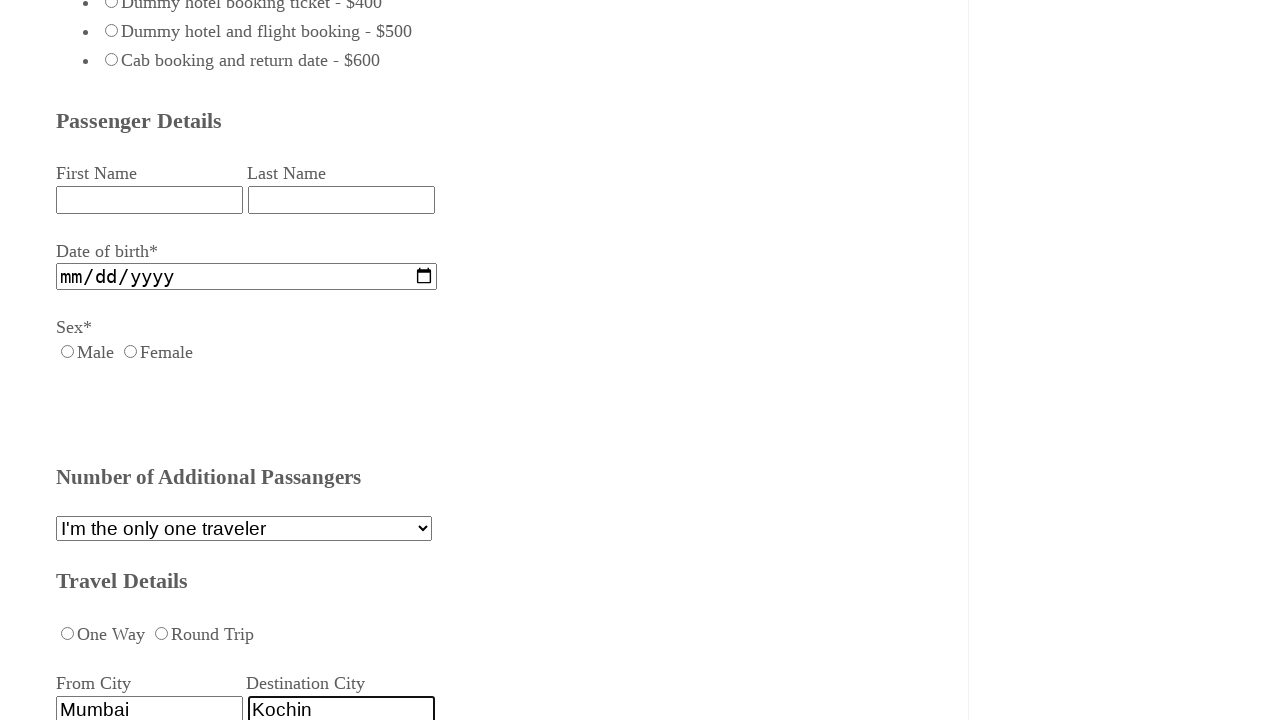

Waited for form to be processed
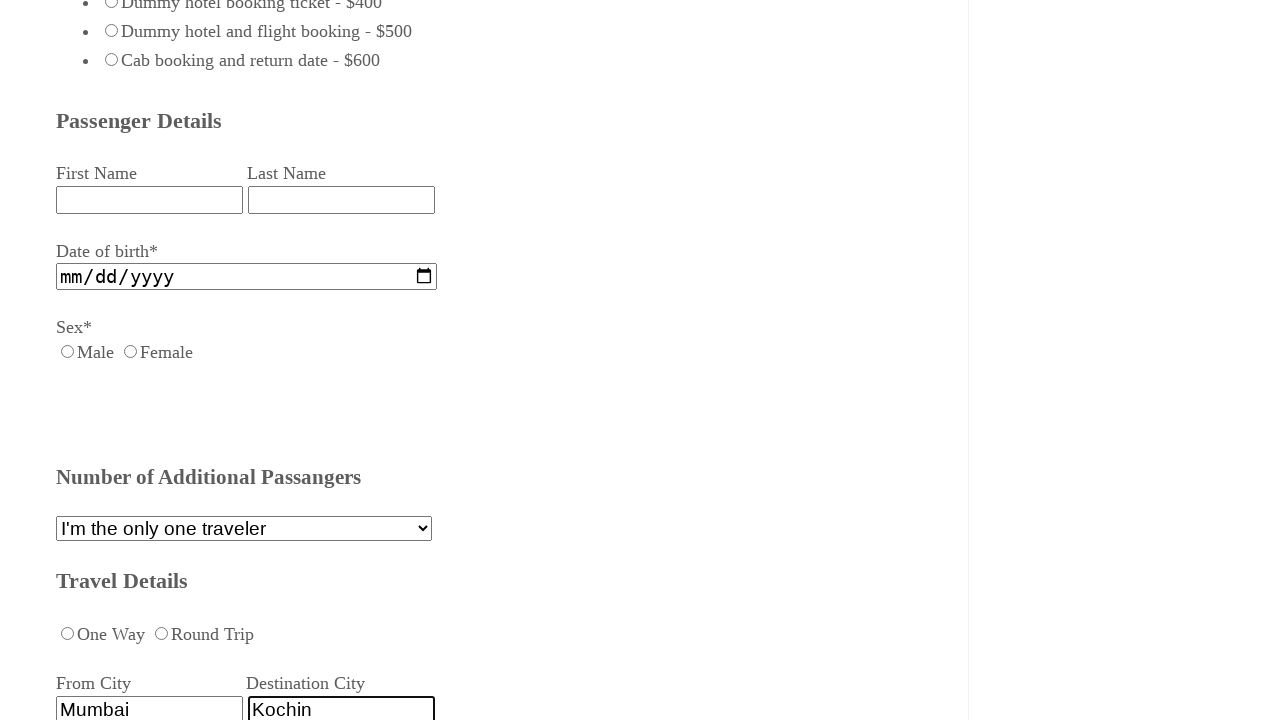

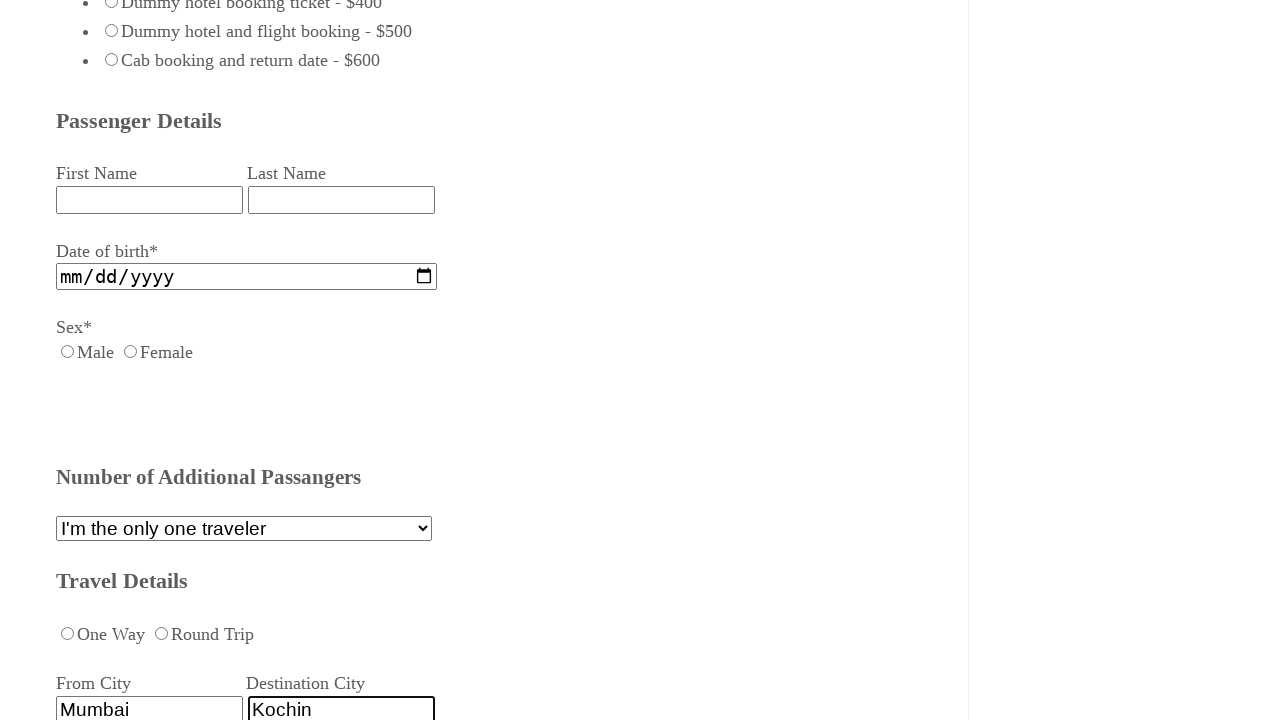